Tests a math challenge page by reading a value, calculating a mathematical function, scrolling down, filling in the answer, selecting checkbox and radio button options, and submitting the form.

Starting URL: https://SunInJuly.github.io/execute_script.html

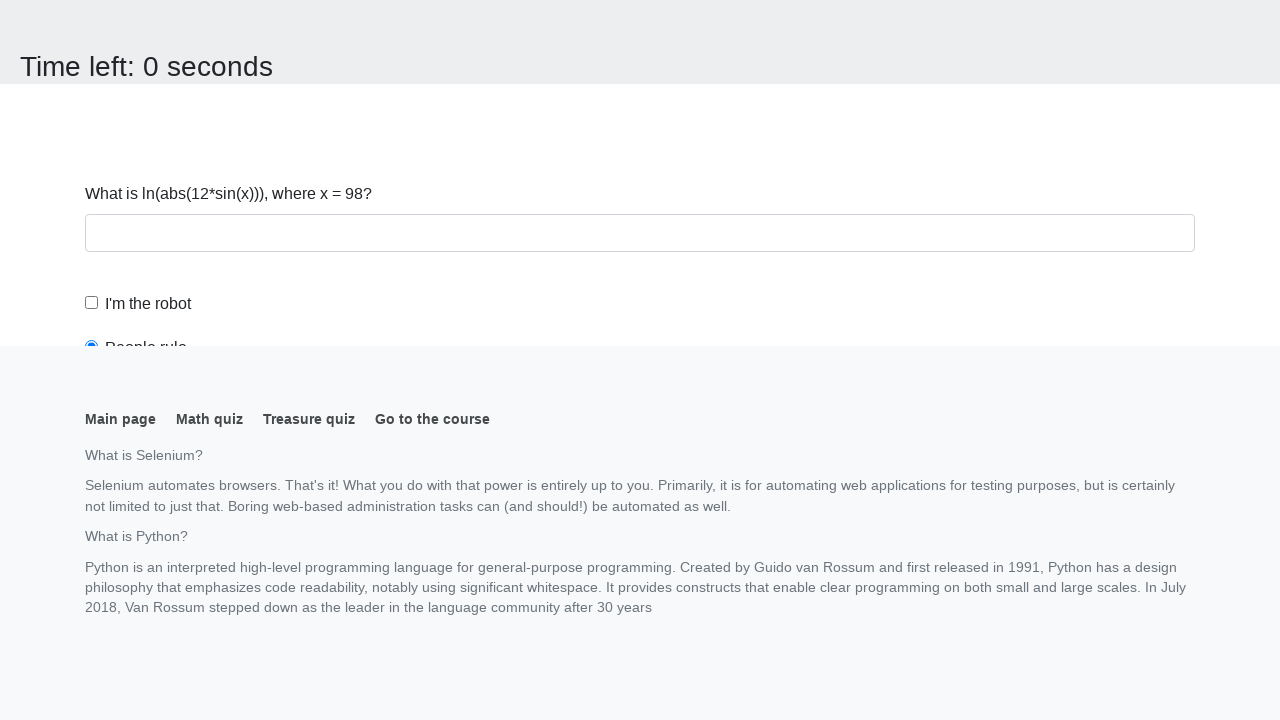

Navigated to math challenge page
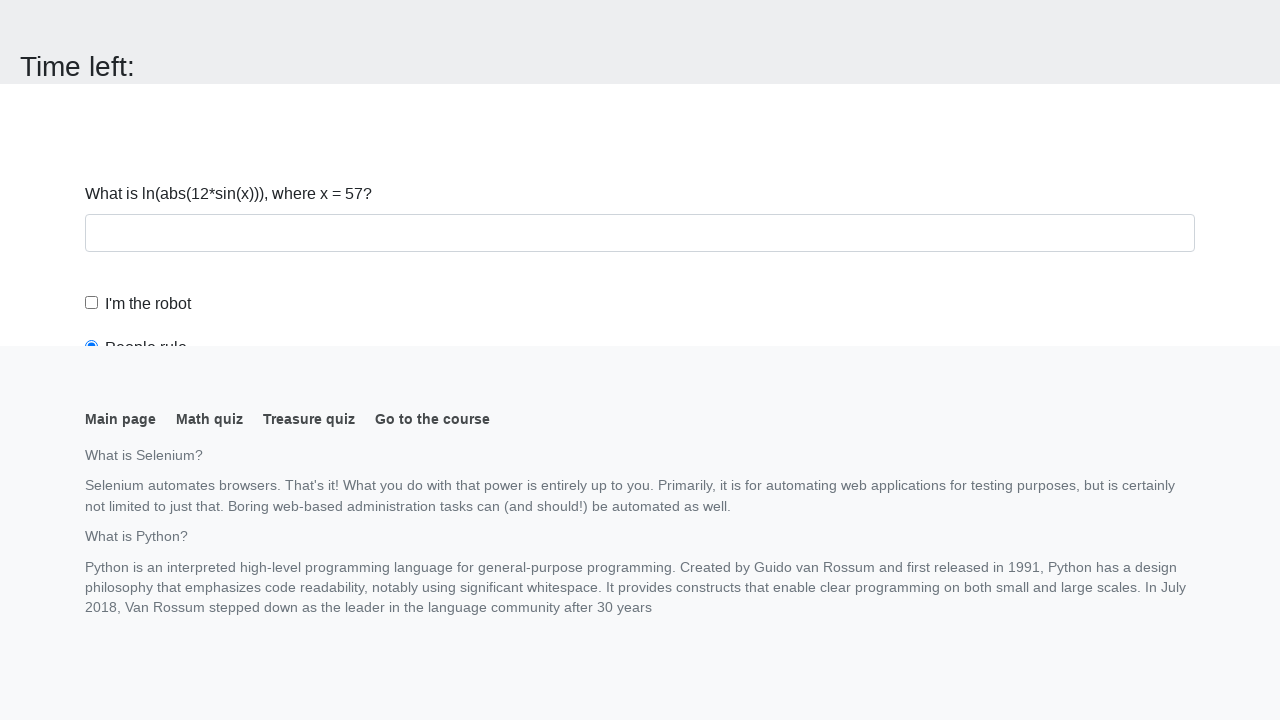

Read x value from page
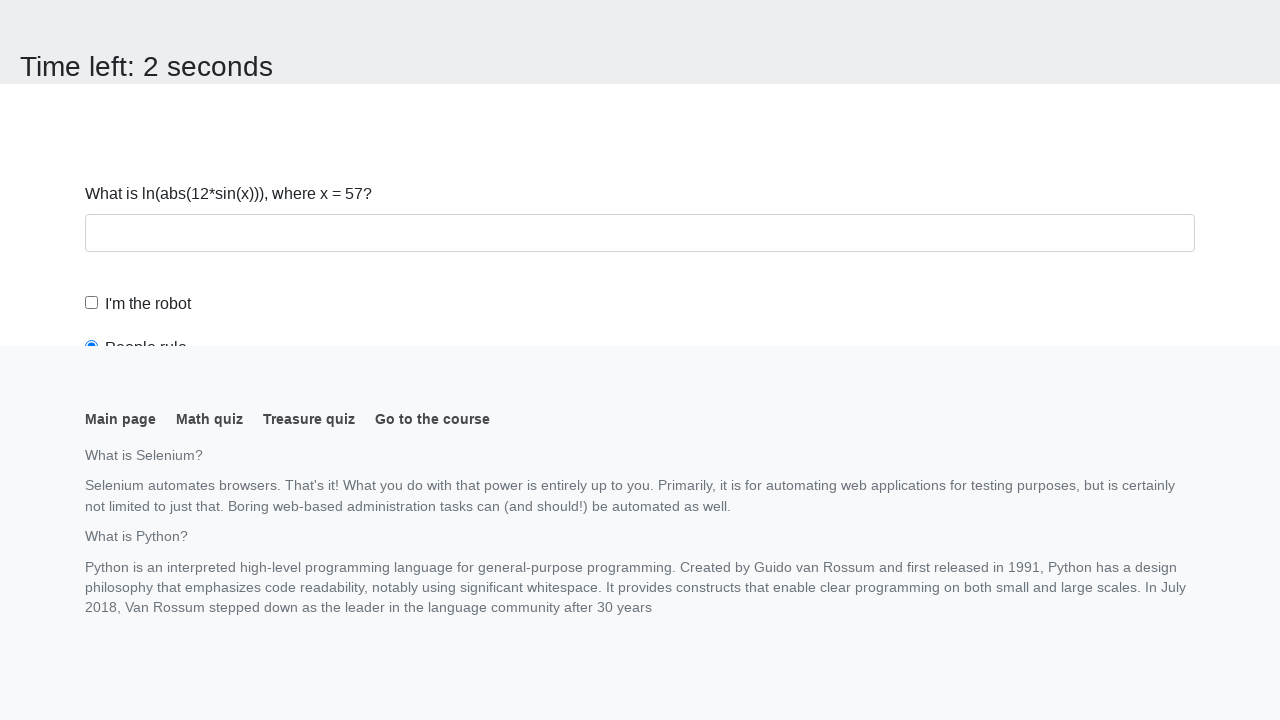

Calculated mathematical function result
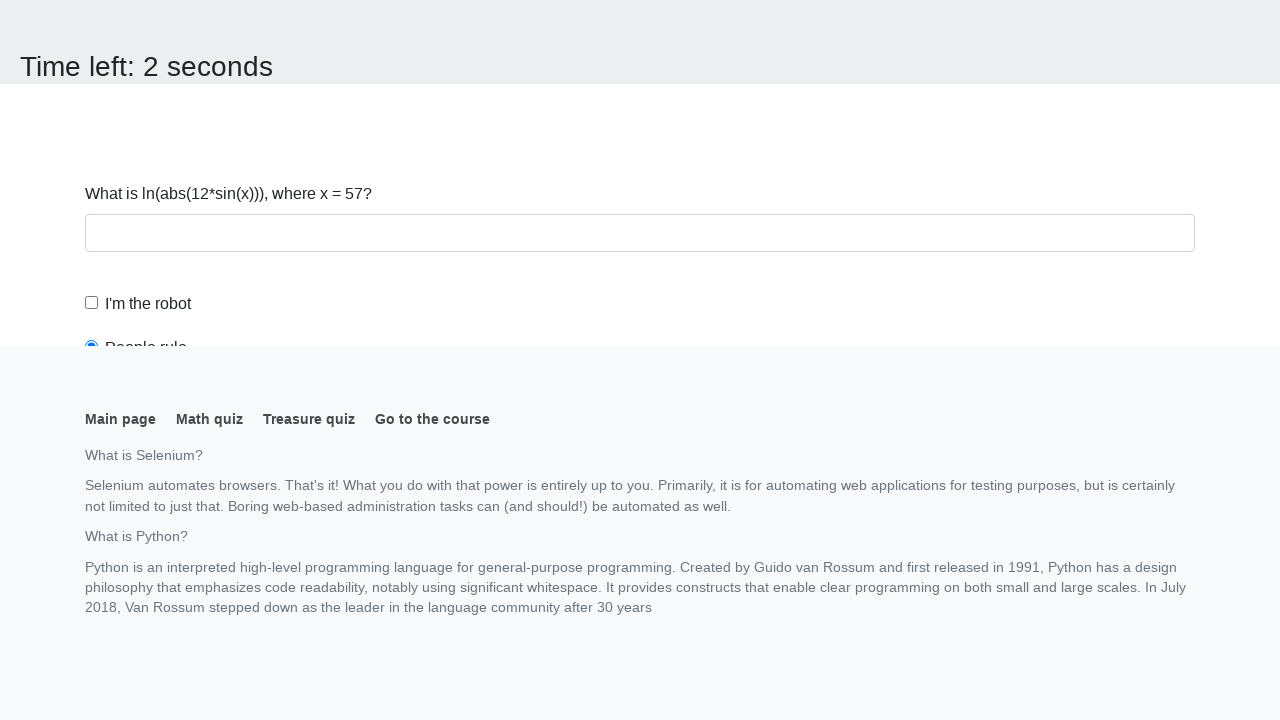

Filled answer field with calculated value on #answer
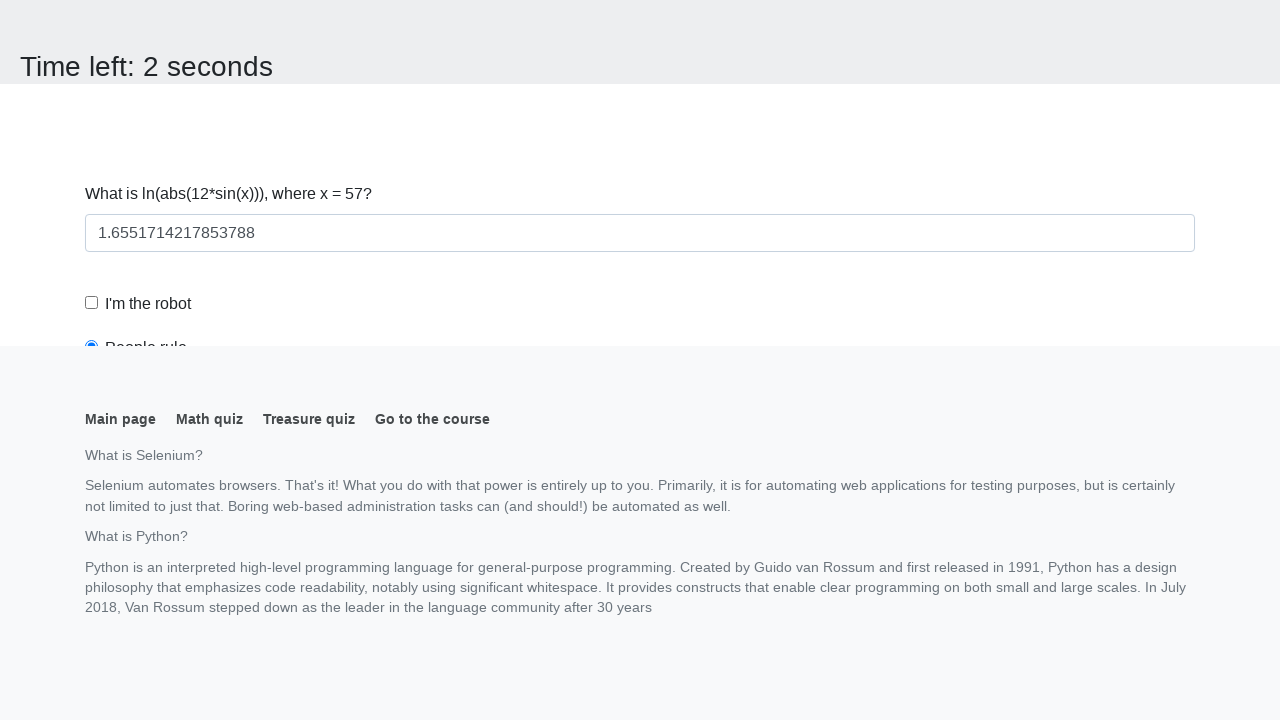

Scrolled submit button into view
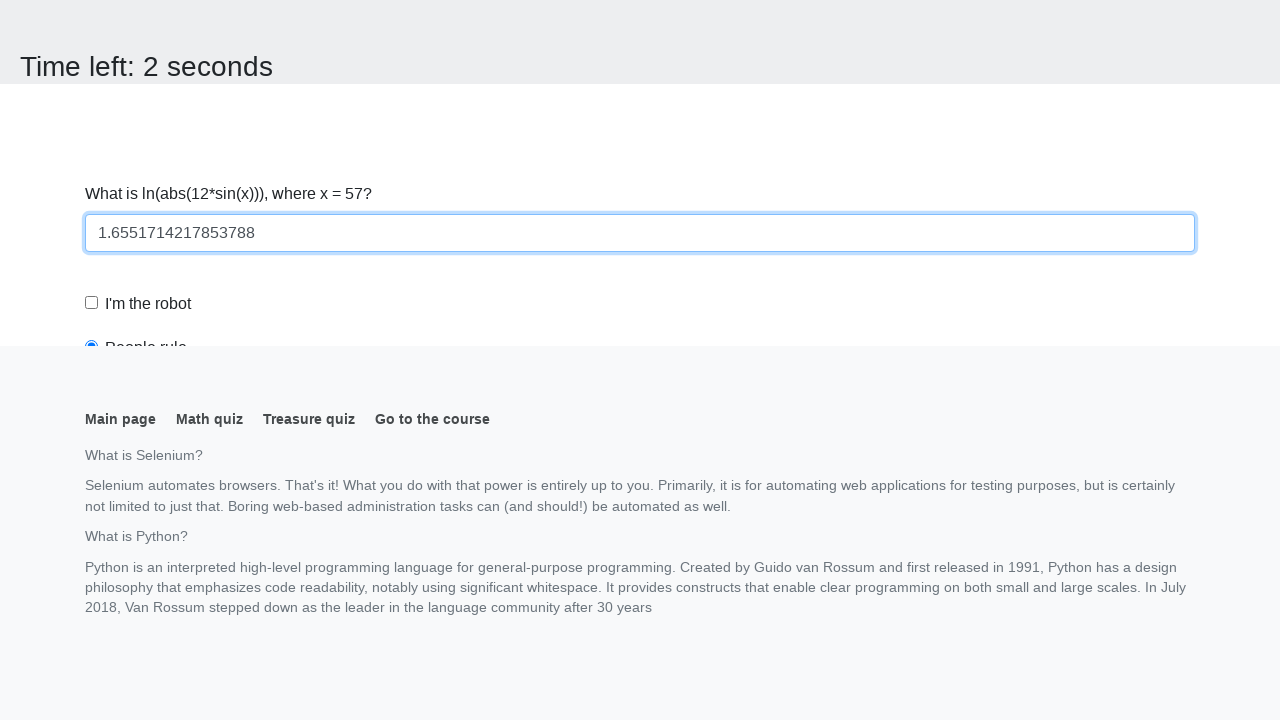

Checked 'I'm the robot' checkbox at (92, 303) on #robotCheckbox
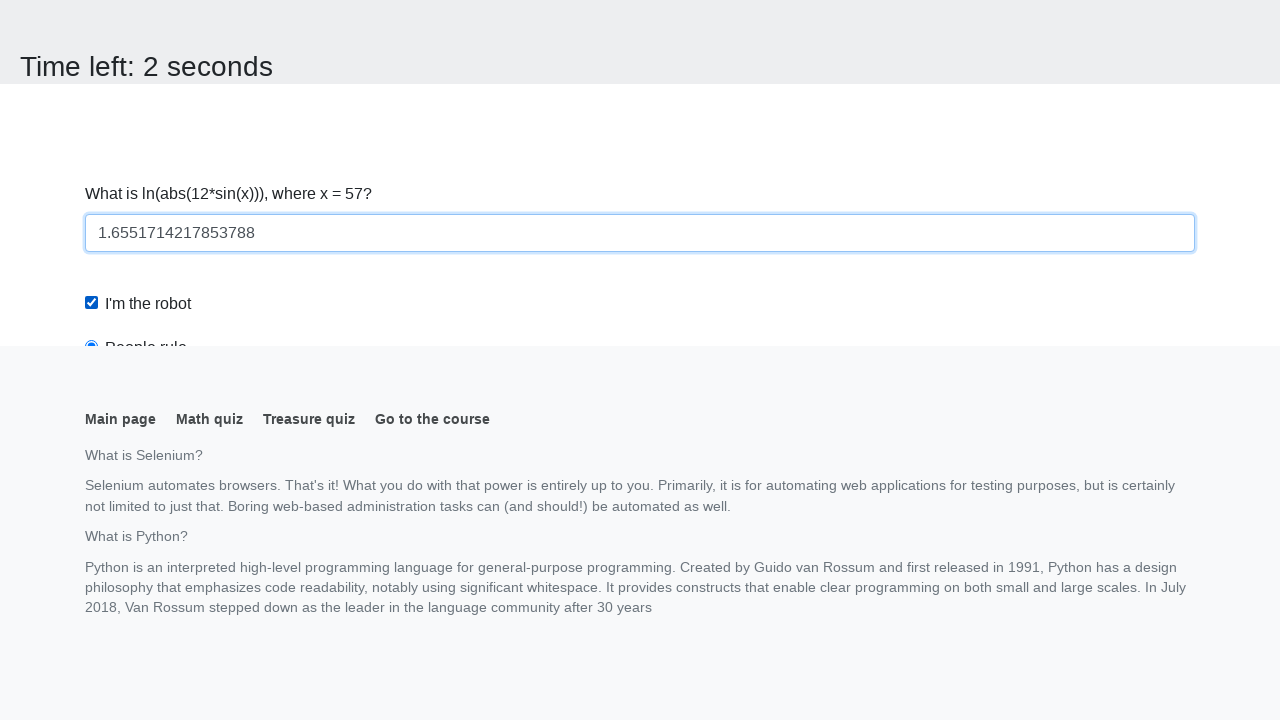

Selected 'Robots rule!' radio button at (92, 7) on #robotsRule
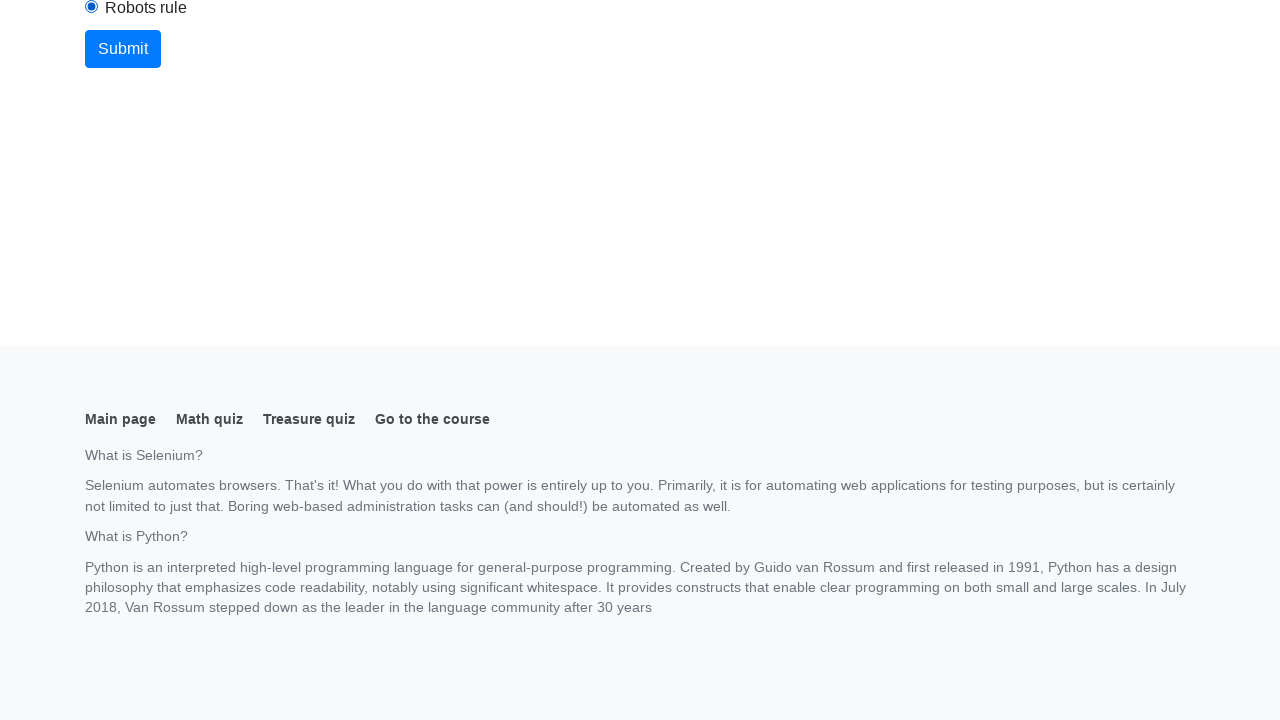

Clicked submit button to complete form at (123, 49) on button[type='submit']
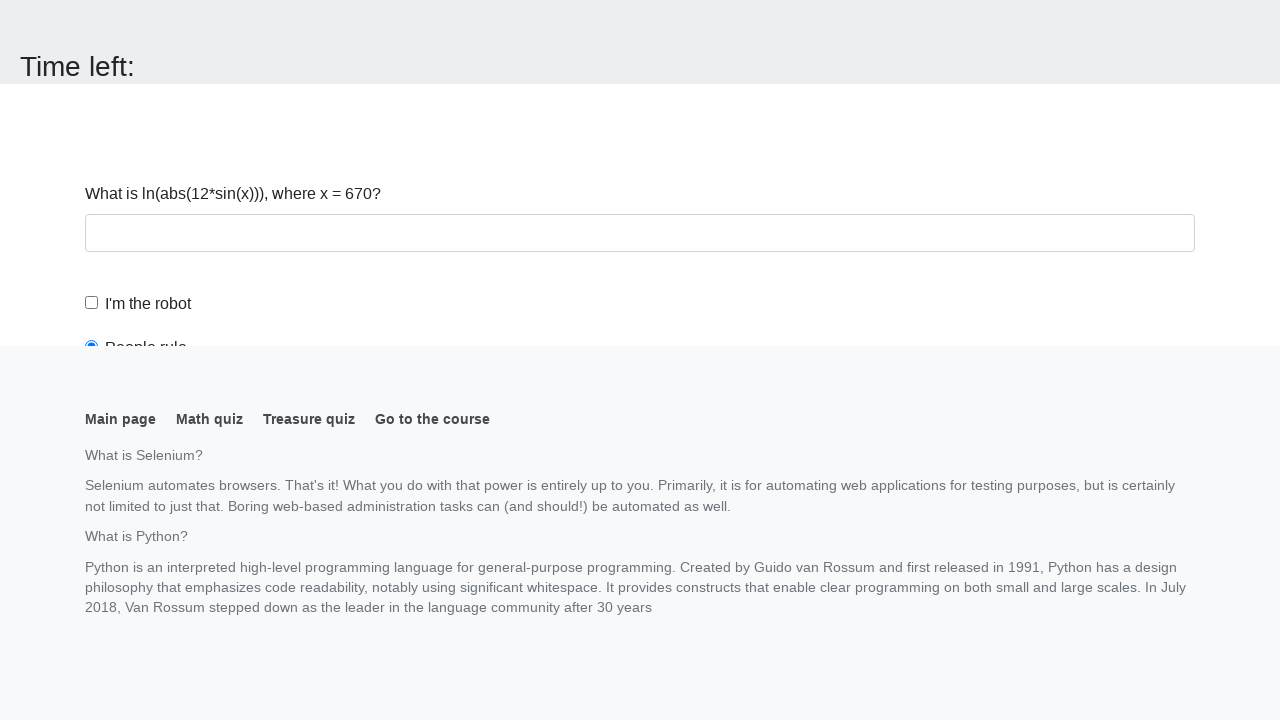

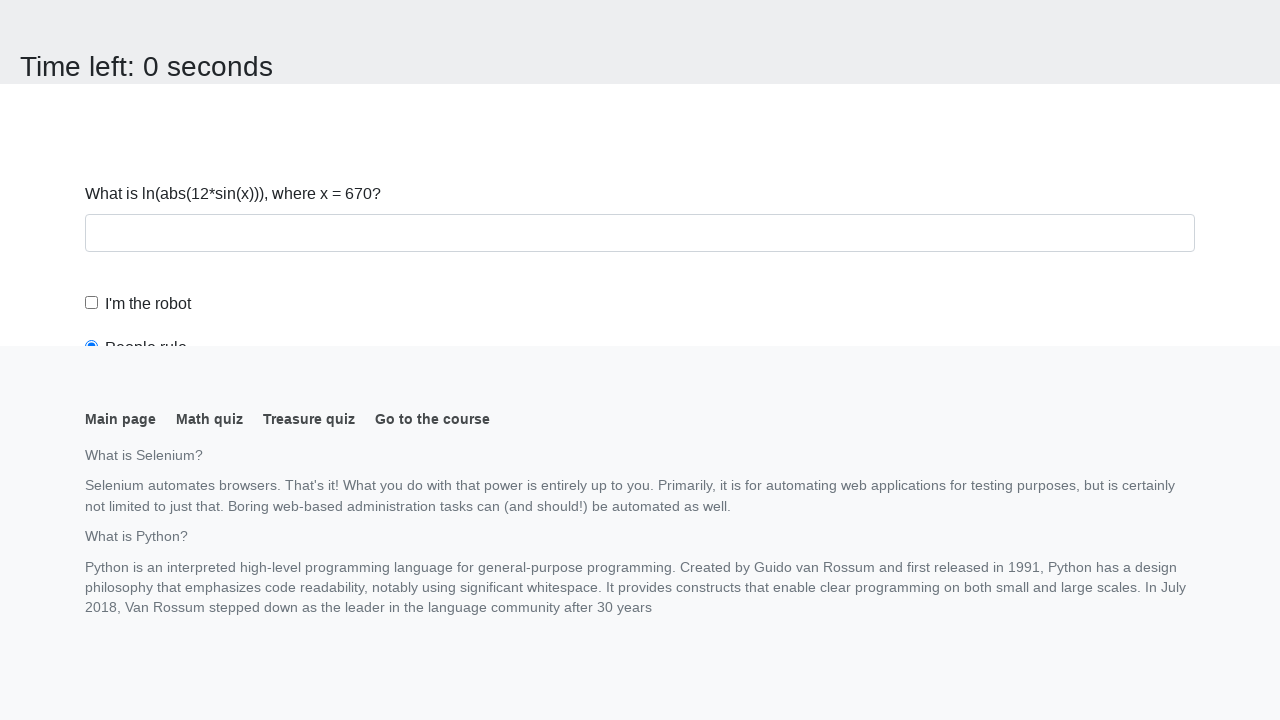